Tests the Buttons page functionality including double-click, right-click (context click), and single click actions.

Starting URL: https://demoqa.com/elements

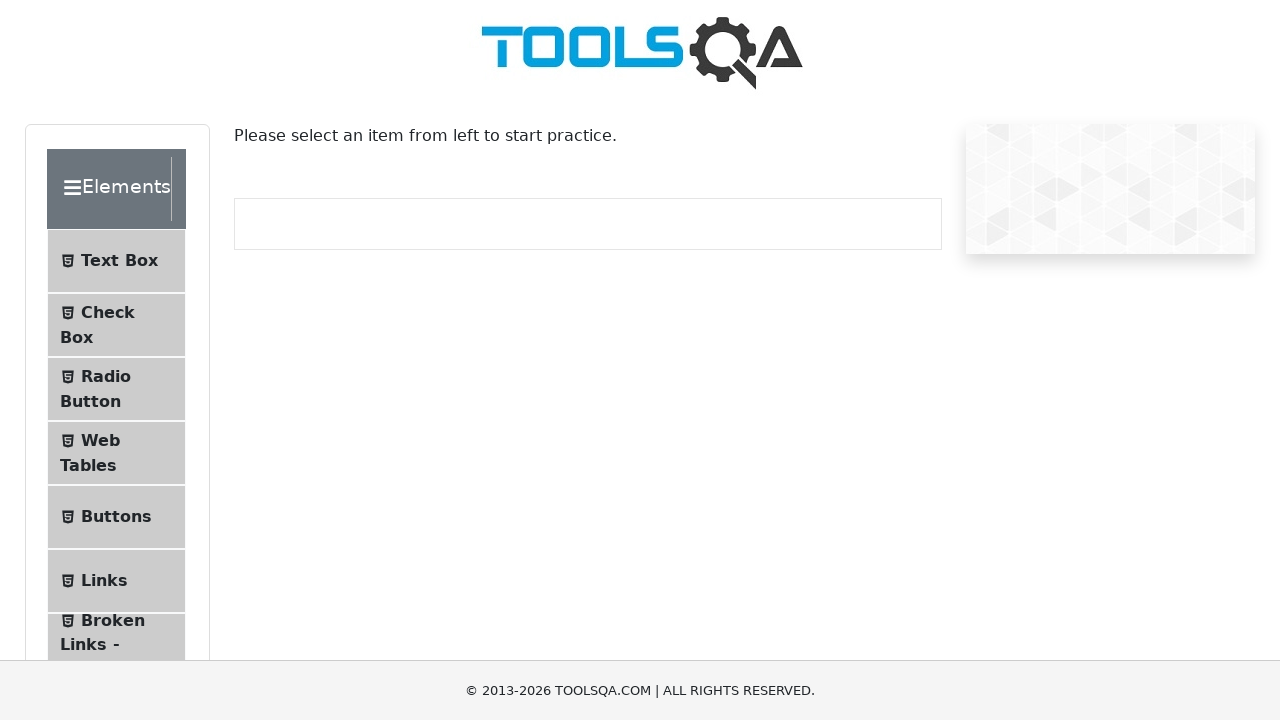

Clicked on Buttons tab at (116, 517) on xpath=//span[contains(text(), 'Buttons')]
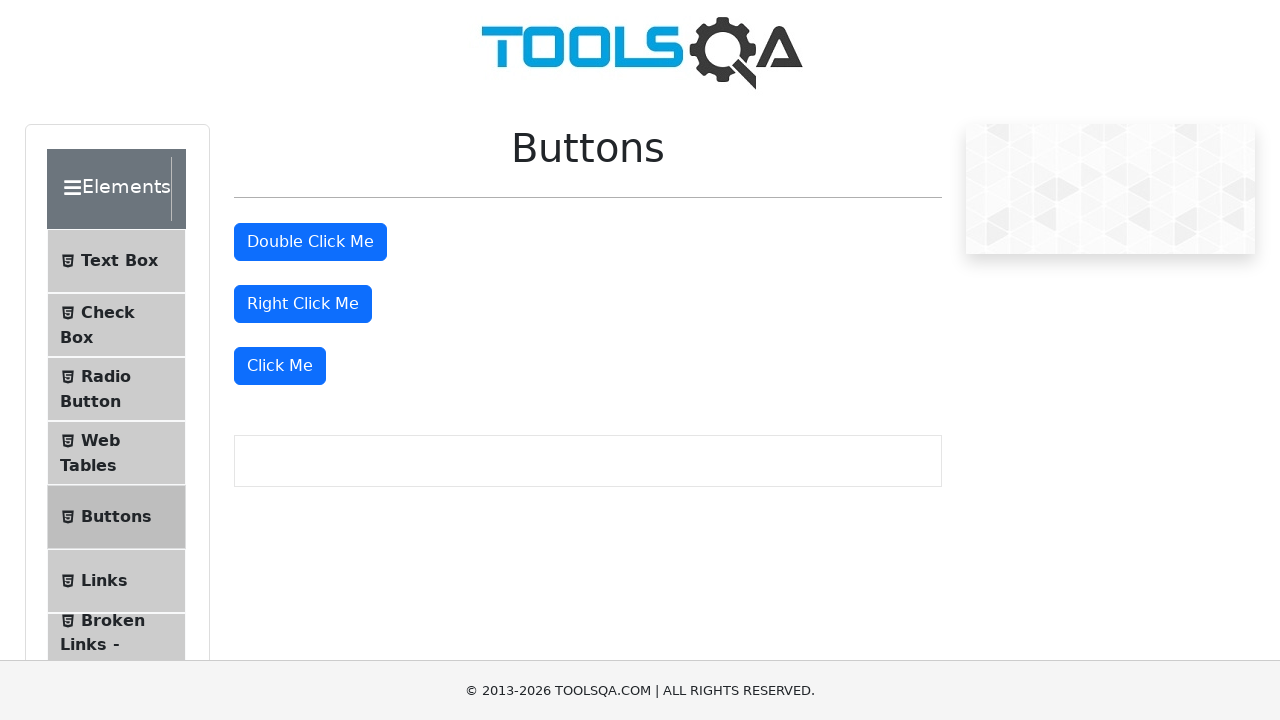

Double-clicked the Double Click Me button at (310, 242) on xpath=//button[text()='Double Click Me']
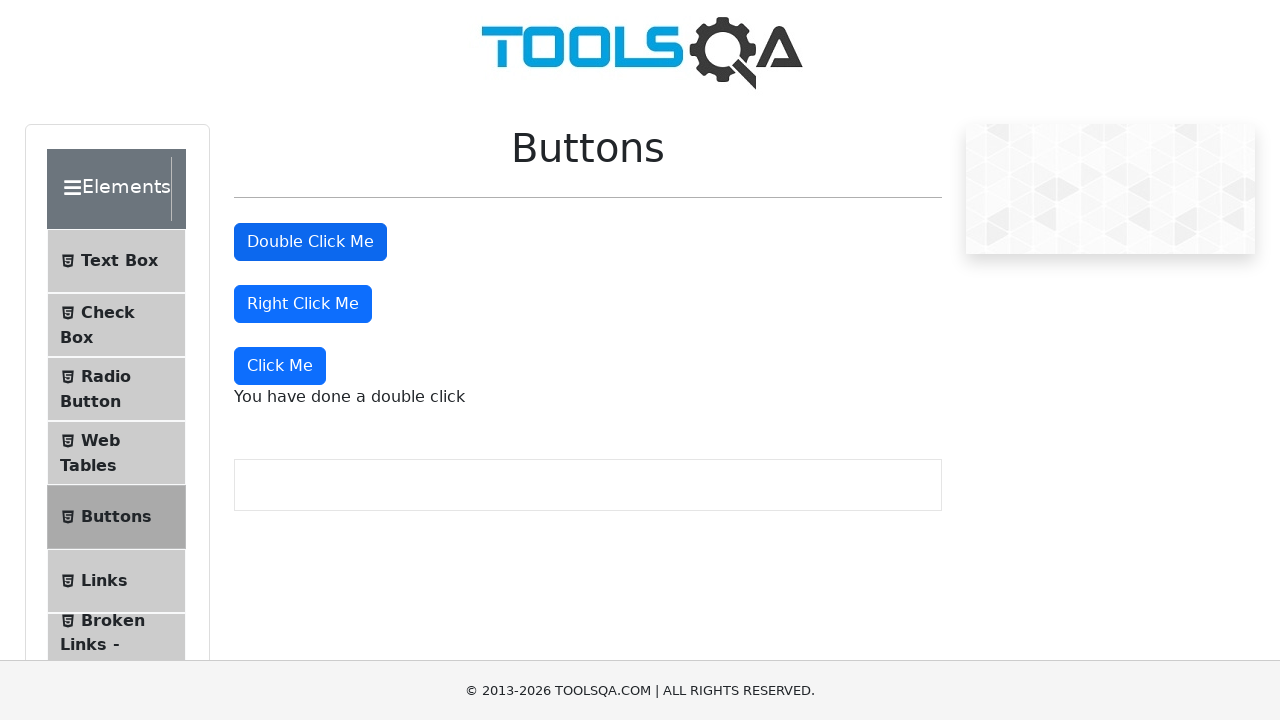

Right-clicked the Right Click Me button at (303, 304) on #rightClickBtn
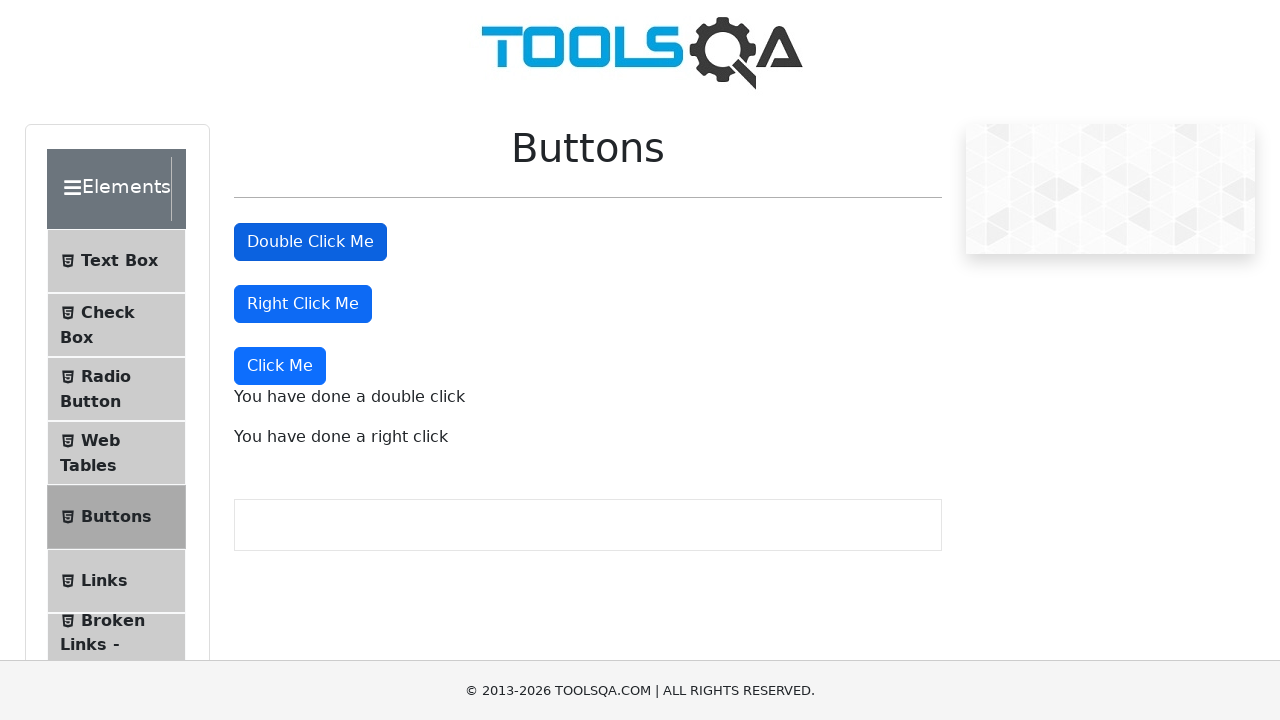

Single-clicked the Click Me button at (280, 366) on xpath=//button[text()='Click Me']
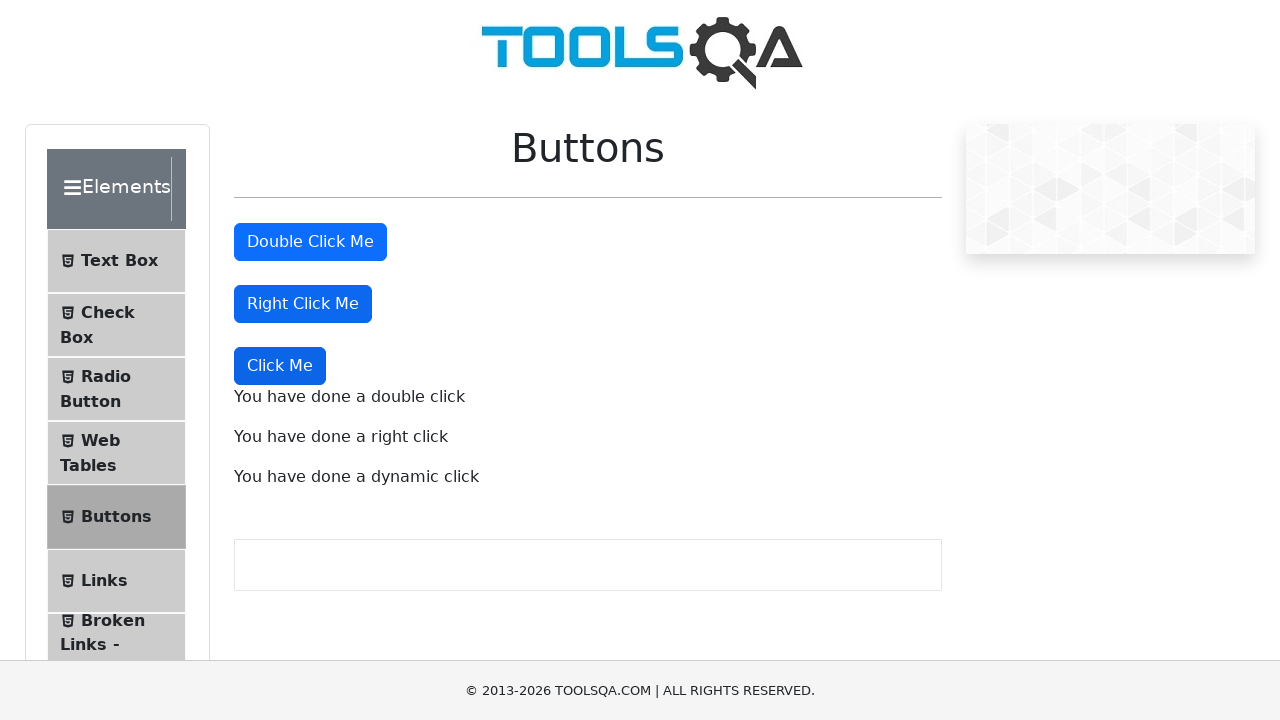

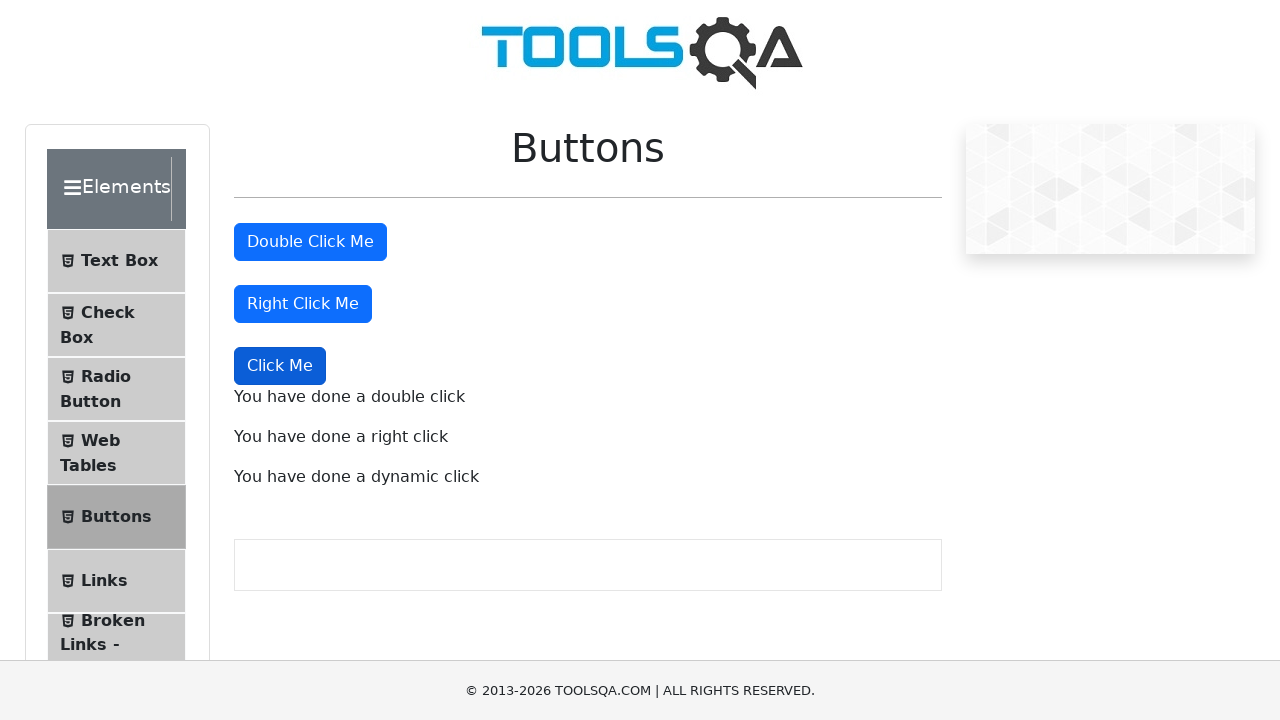